Tests the jQuery UI sortable widget by performing multiple drag and drop operations to reorder list items within an iframe

Starting URL: https://jqueryui.com/sortable

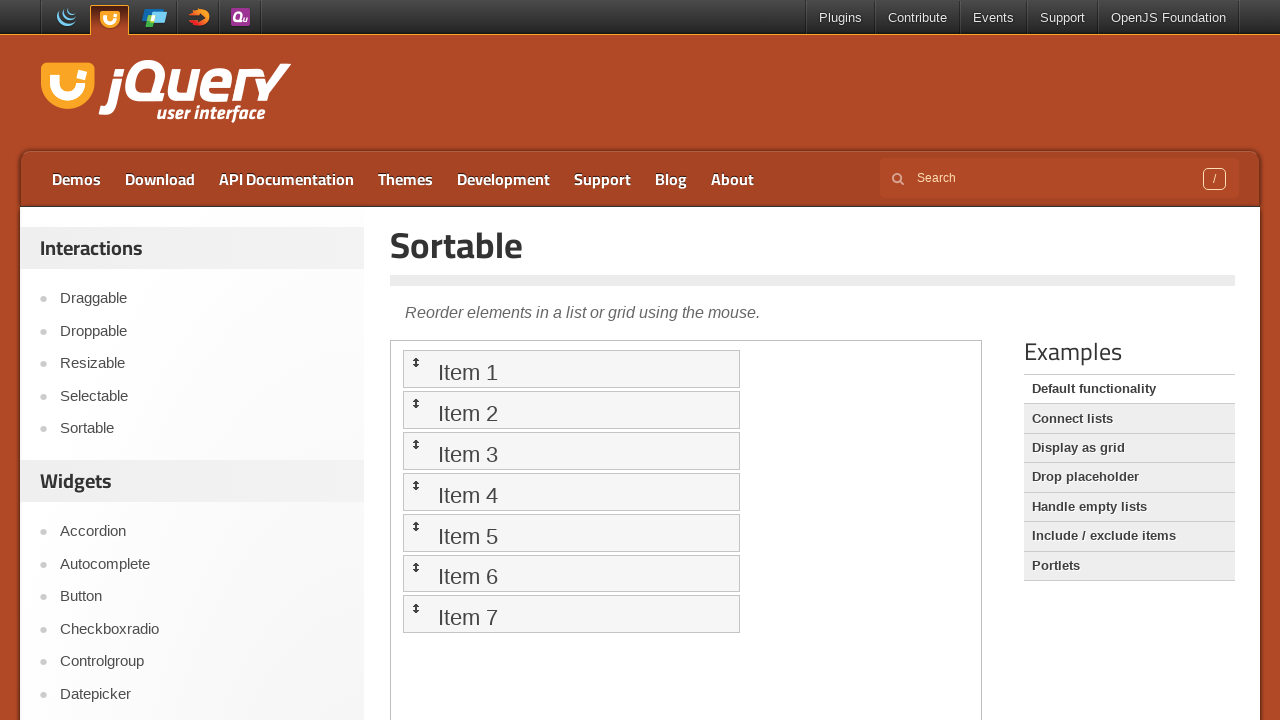

Located the iframe containing the sortable widget demo
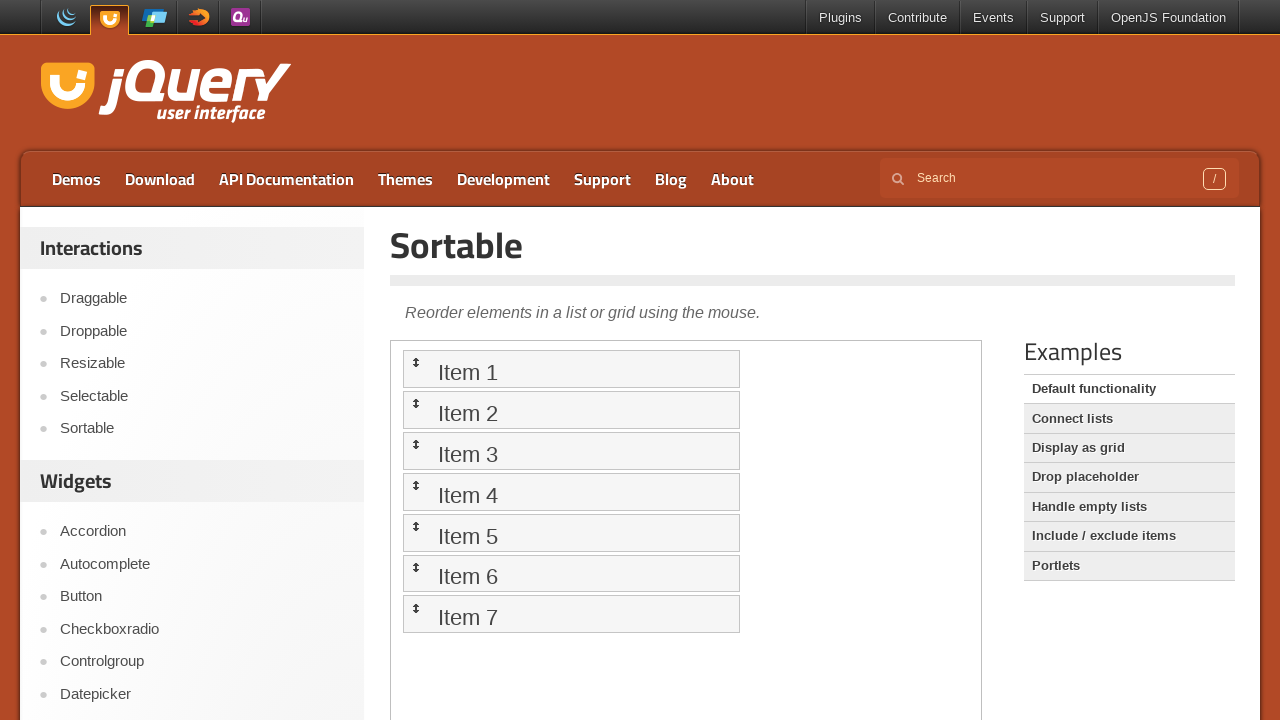

Located sortable list item 3
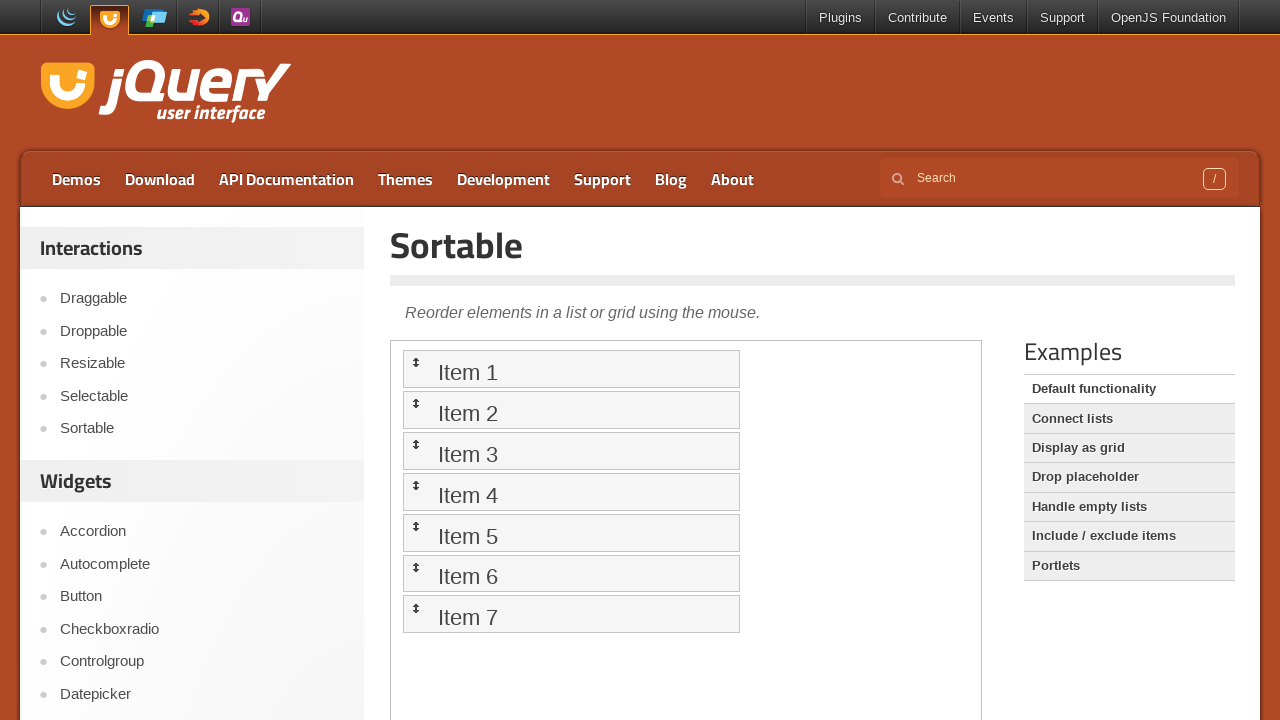

Located sortable list item 4
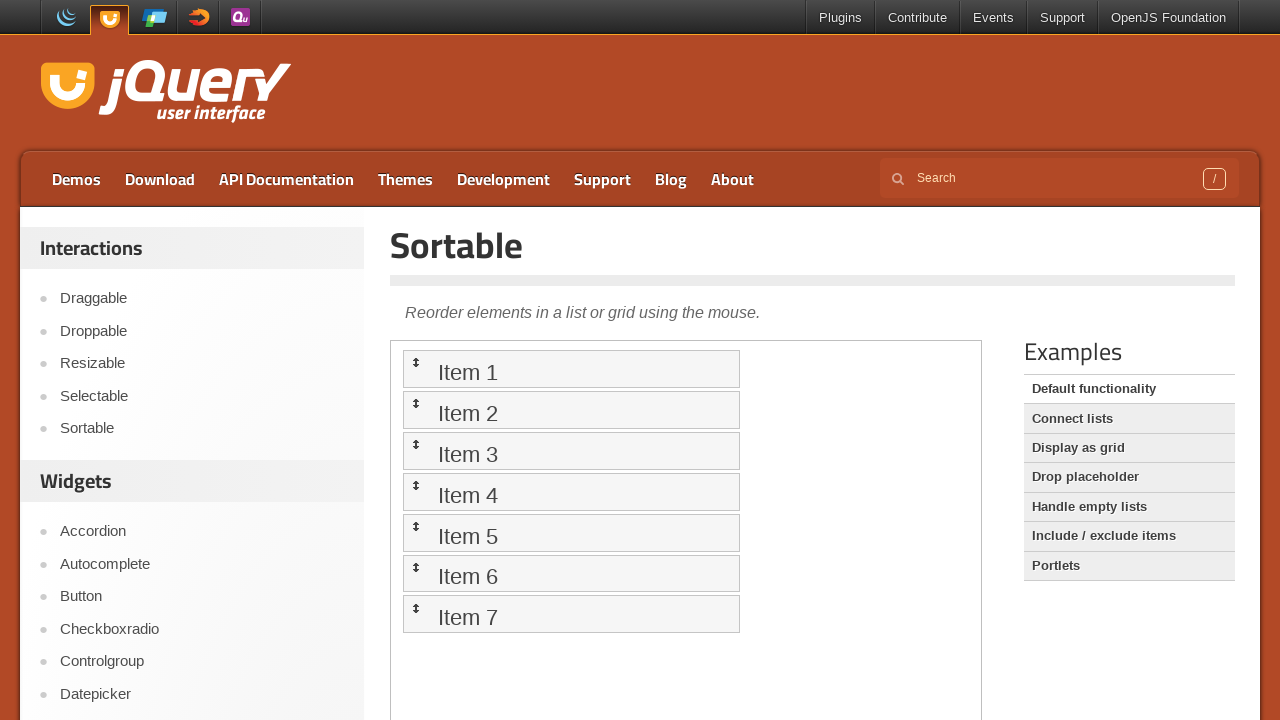

Located sortable list item 2
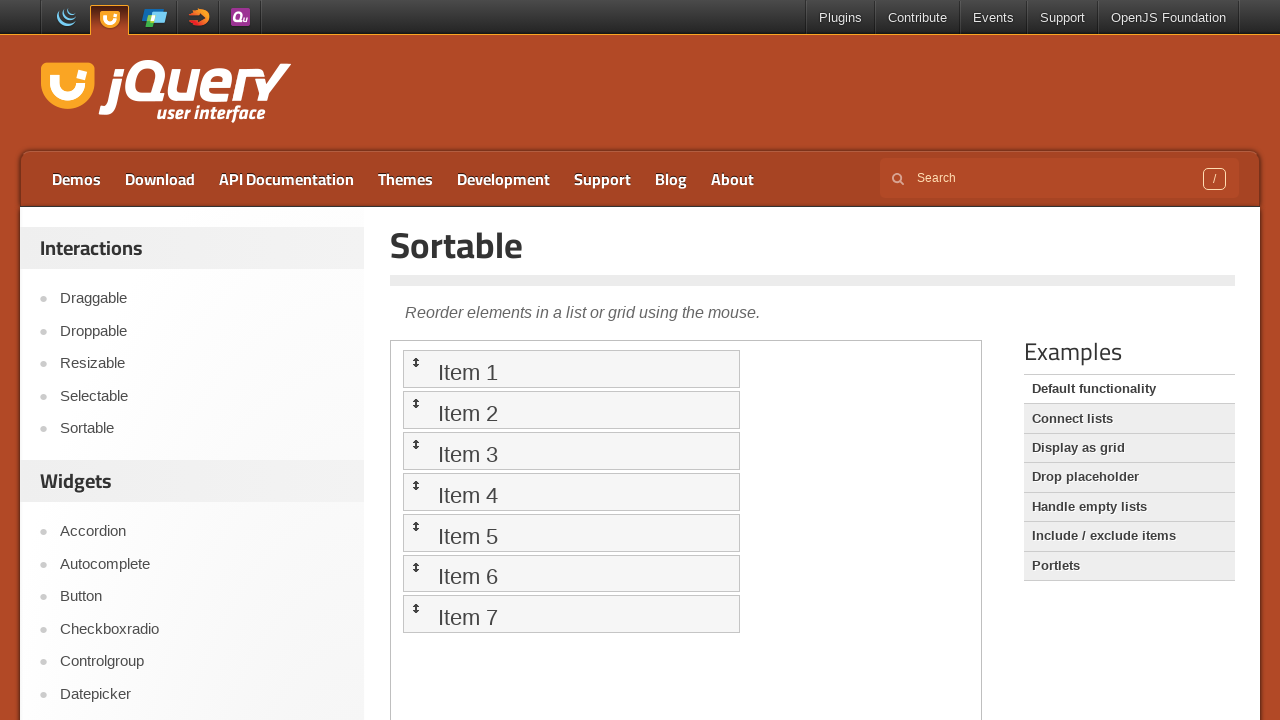

Located sortable list item 5
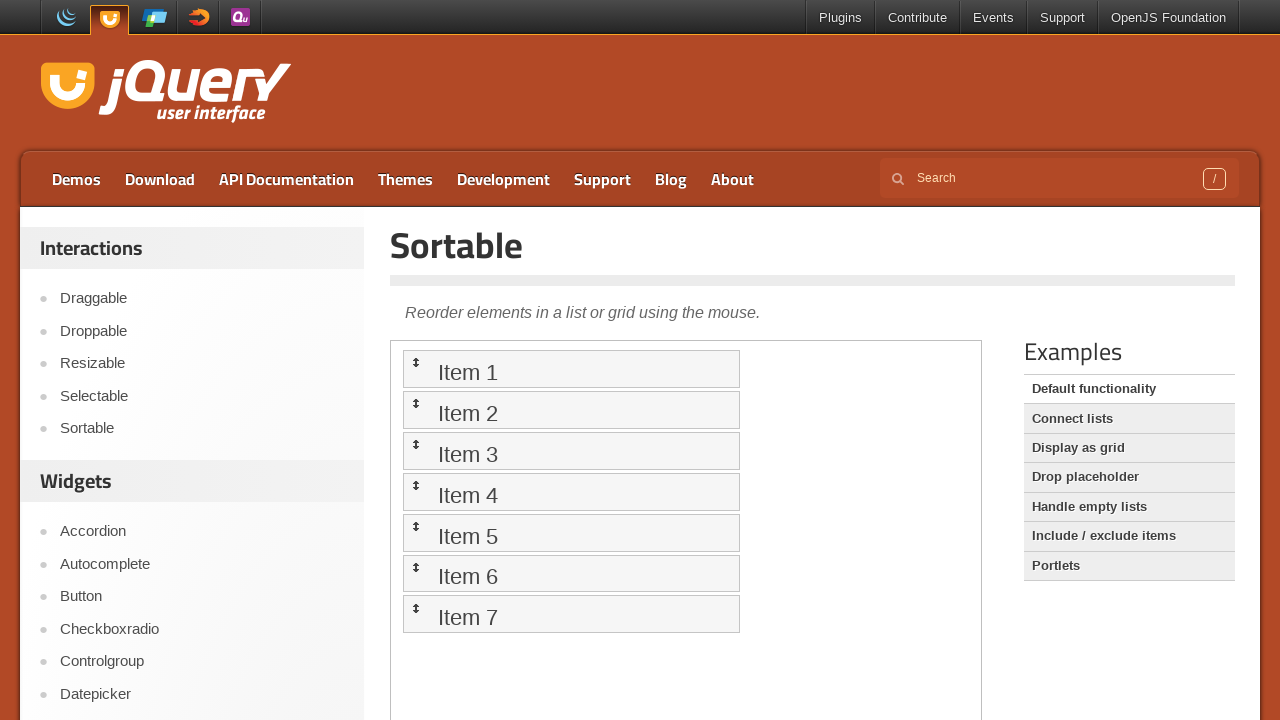

Located sortable list item 6
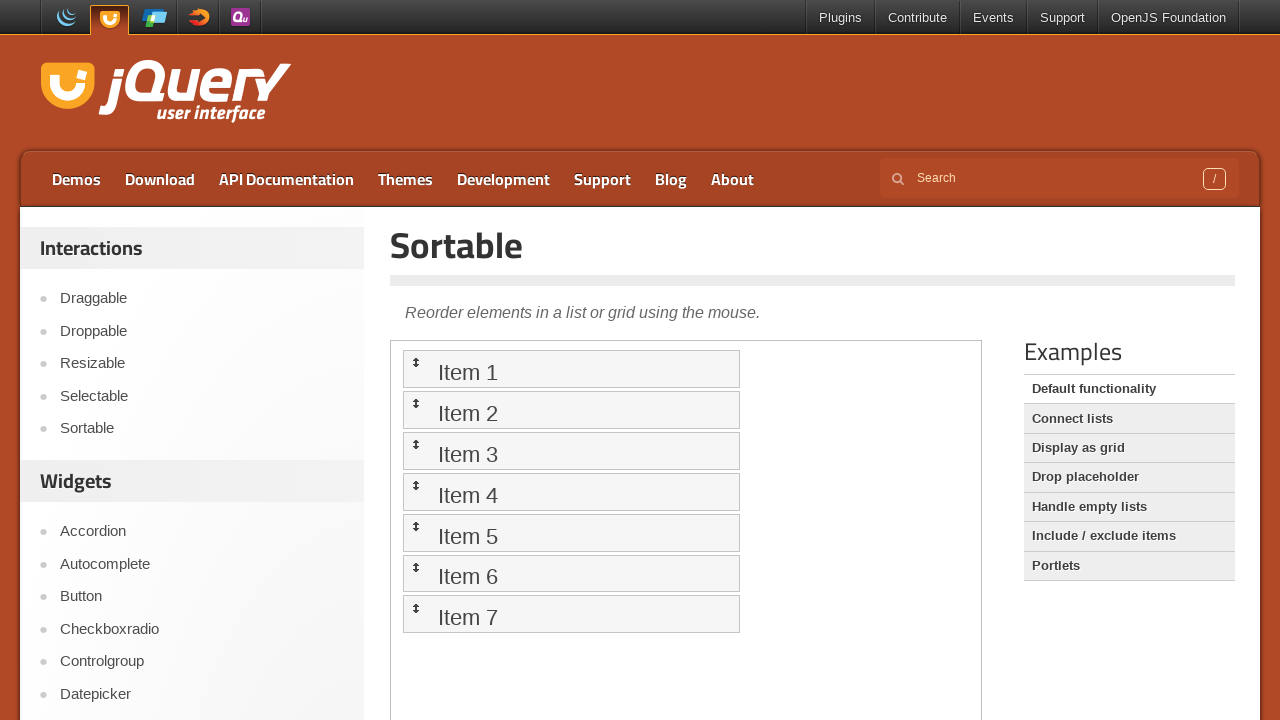

Dragged item 3 to item 4 position at (571, 492)
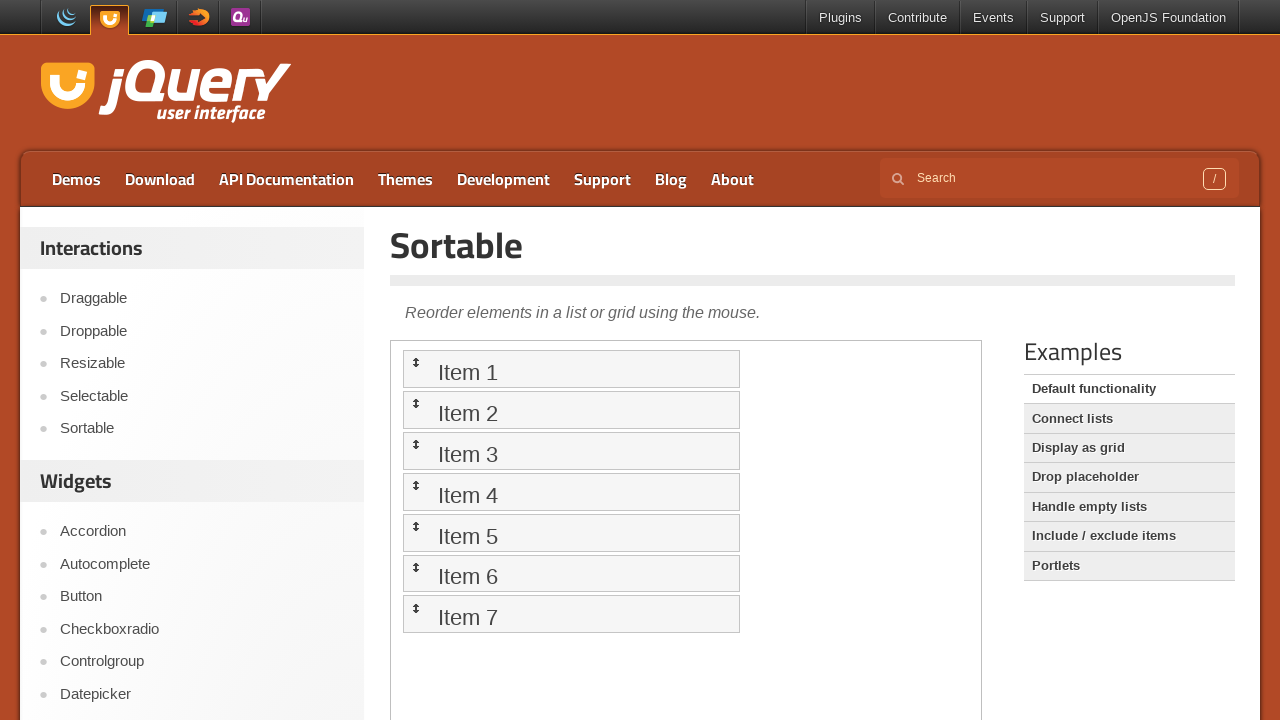

Dragged item 4 to item 3 position at (571, 451)
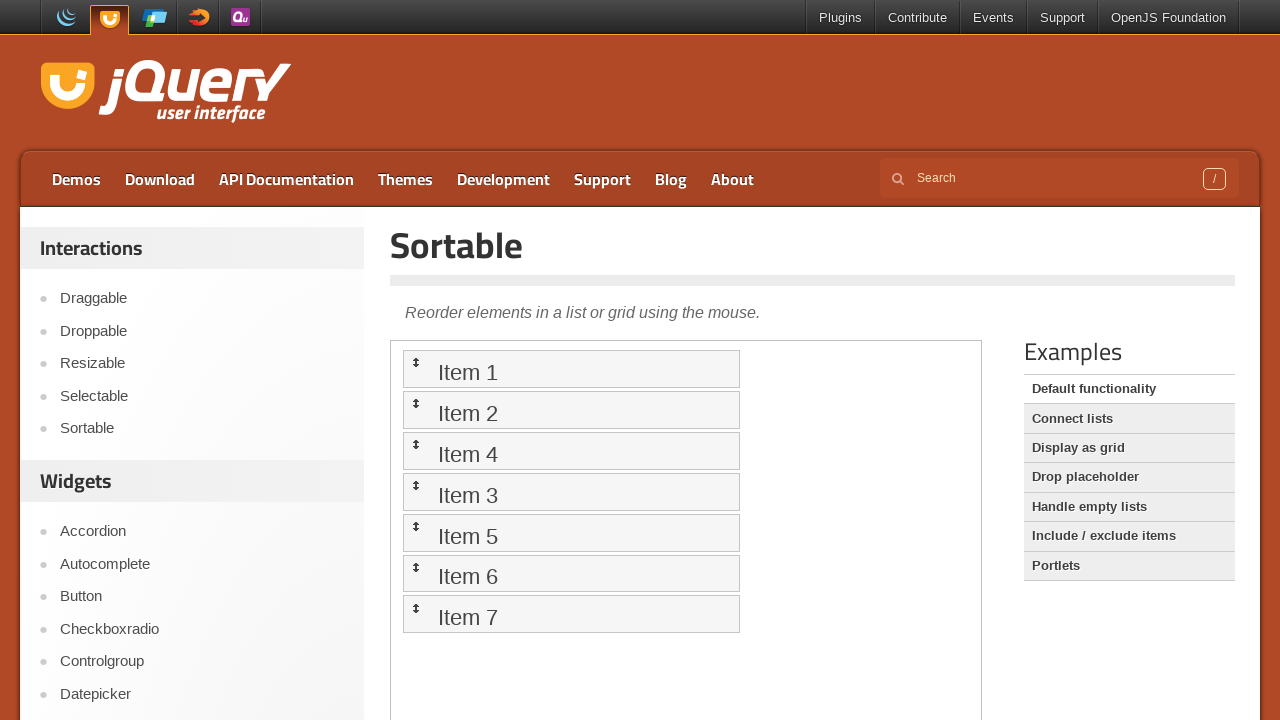

Dragged item 2 to item 5 position at (571, 532)
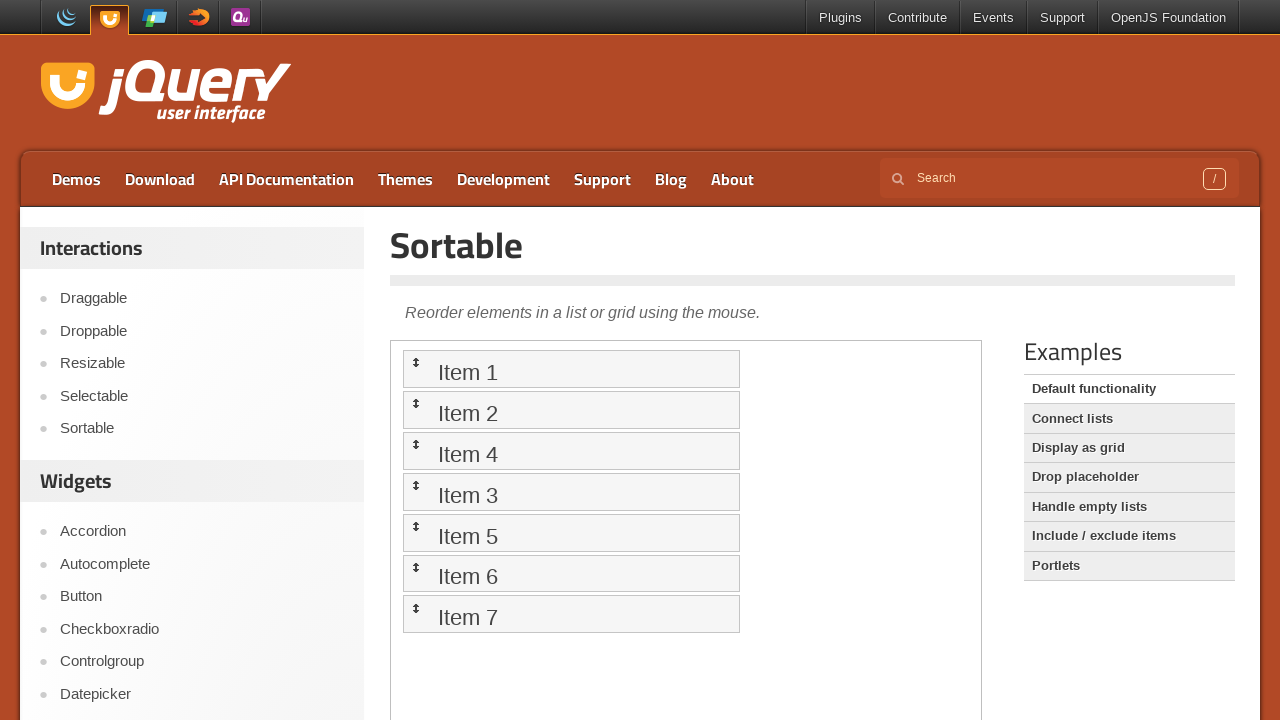

Dragged item 5 to item 2 position at (571, 410)
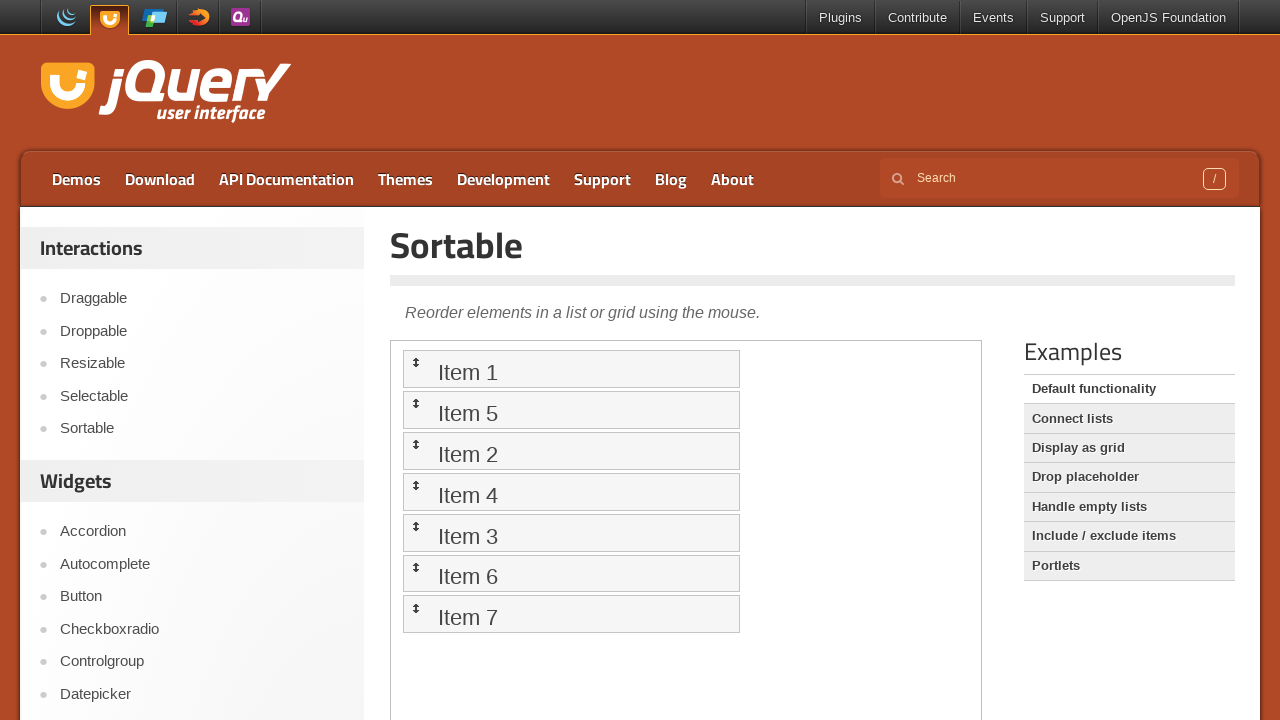

Dragged item 3 to item 6 position at (571, 573)
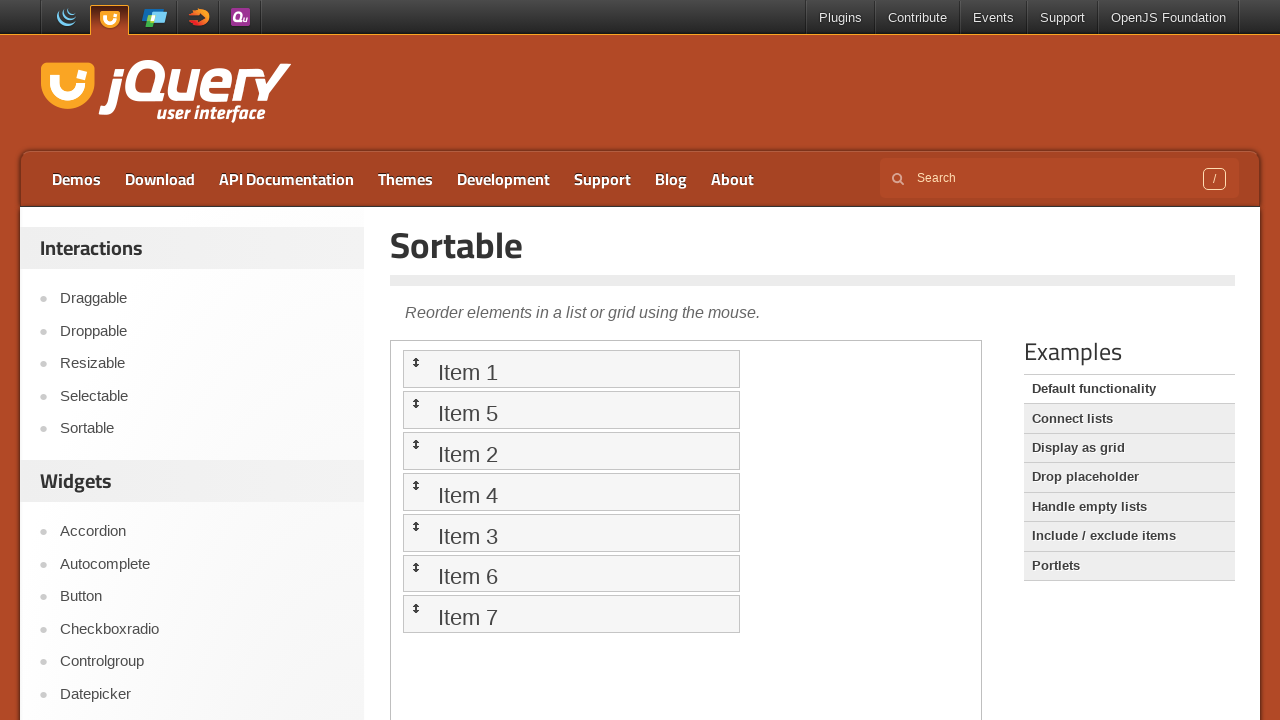

Dragged item 6 to item 3 position at (571, 451)
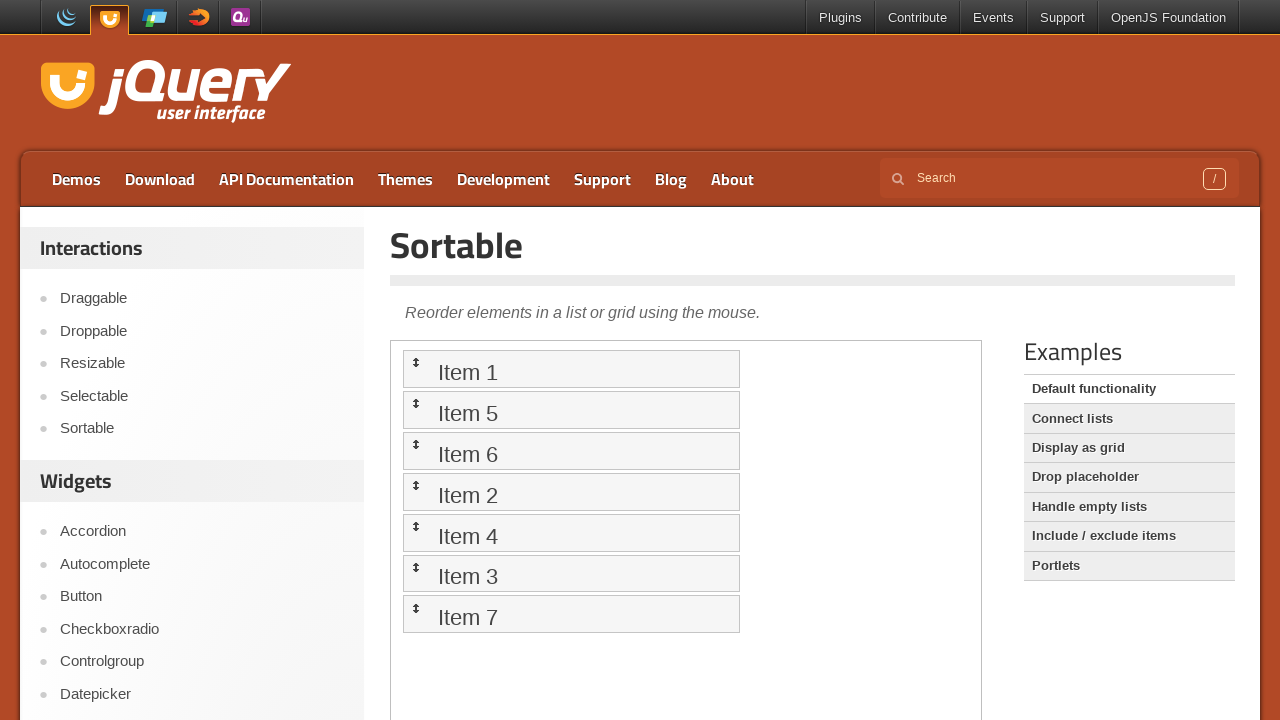

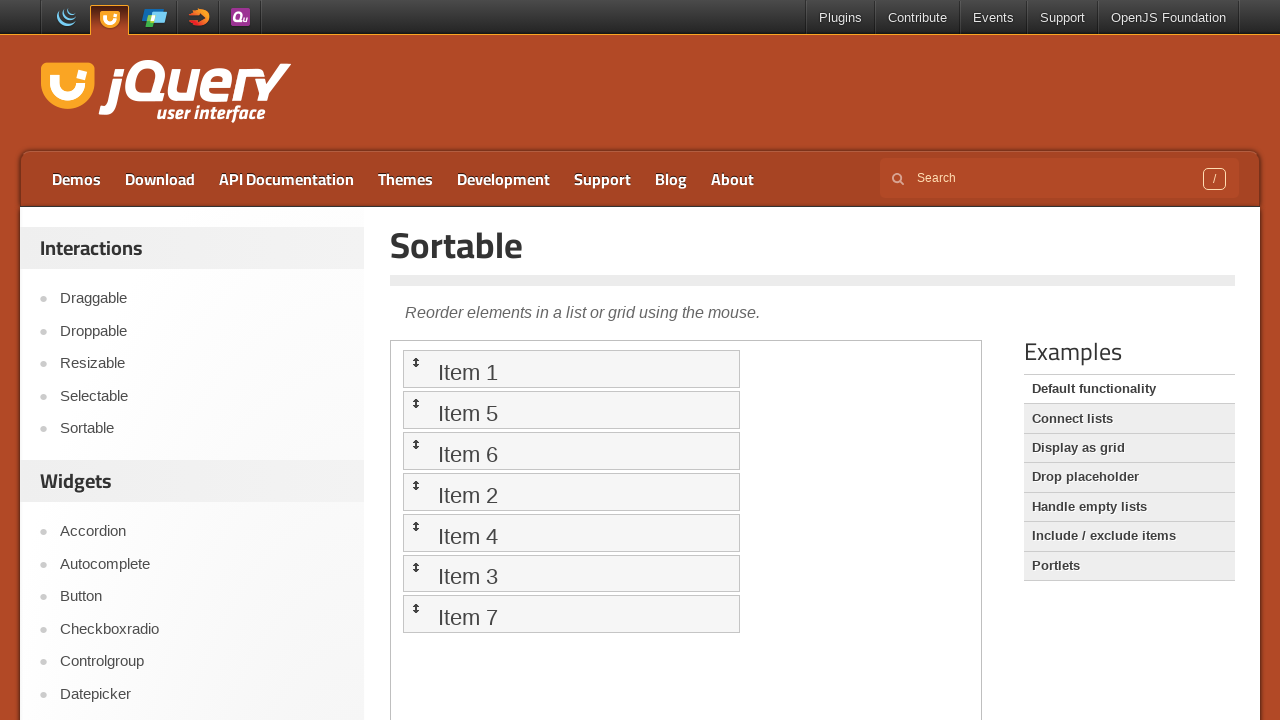